Tests checkbox functionality by toggling all checkboxes on the page - clicking unchecked boxes to check them and clicking checked boxes to uncheck them

Starting URL: https://the-internet.herokuapp.com/checkboxes

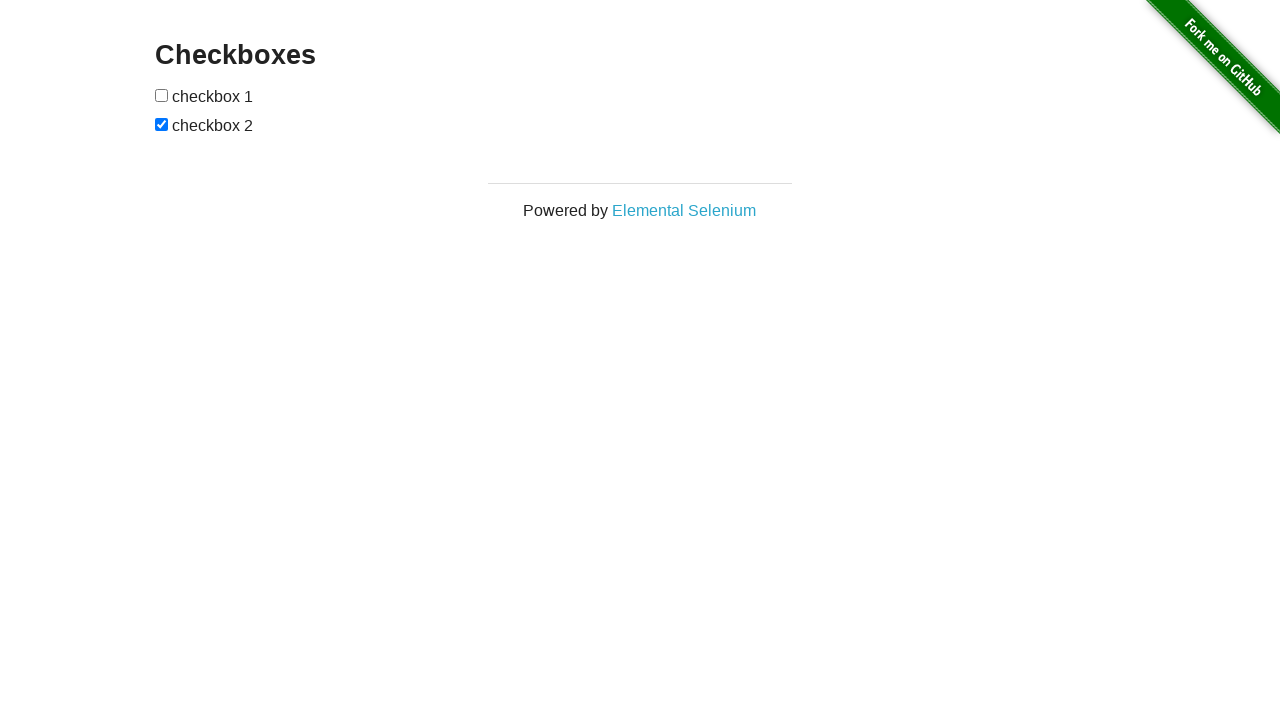

Navigated to checkbox test page
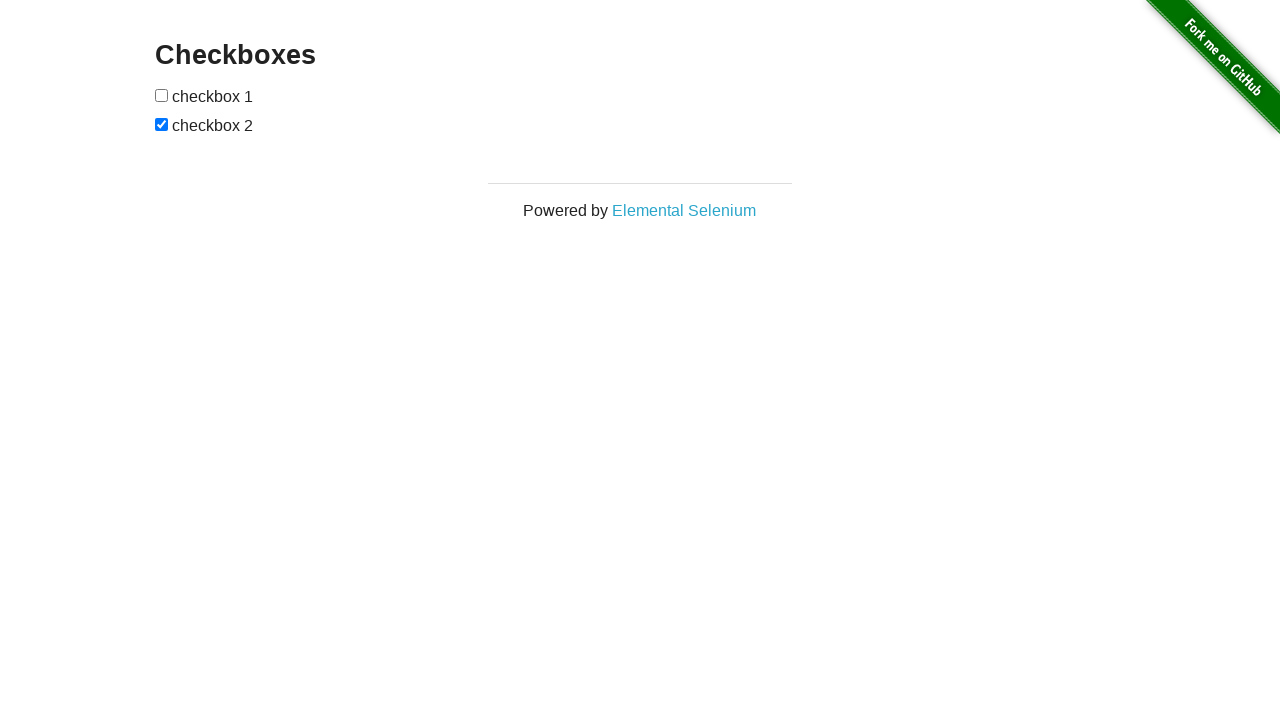

Located all checkboxes on the page
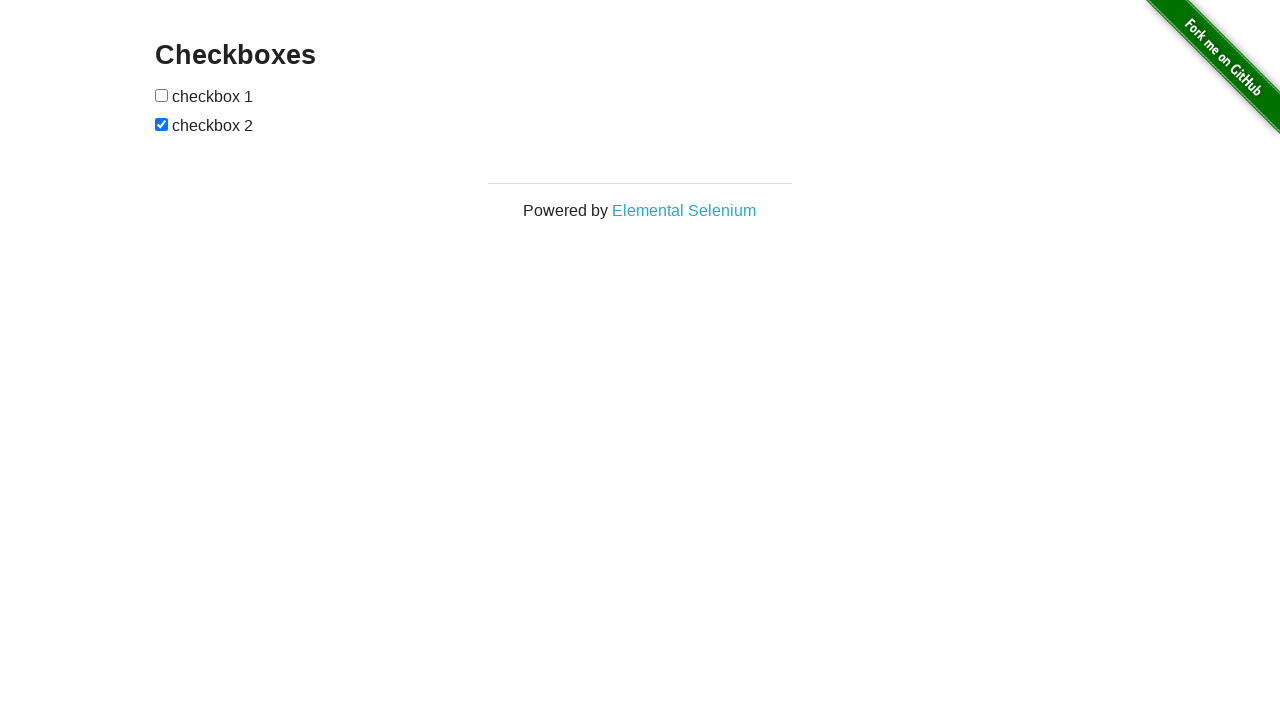

Found 2 checkboxes on the page
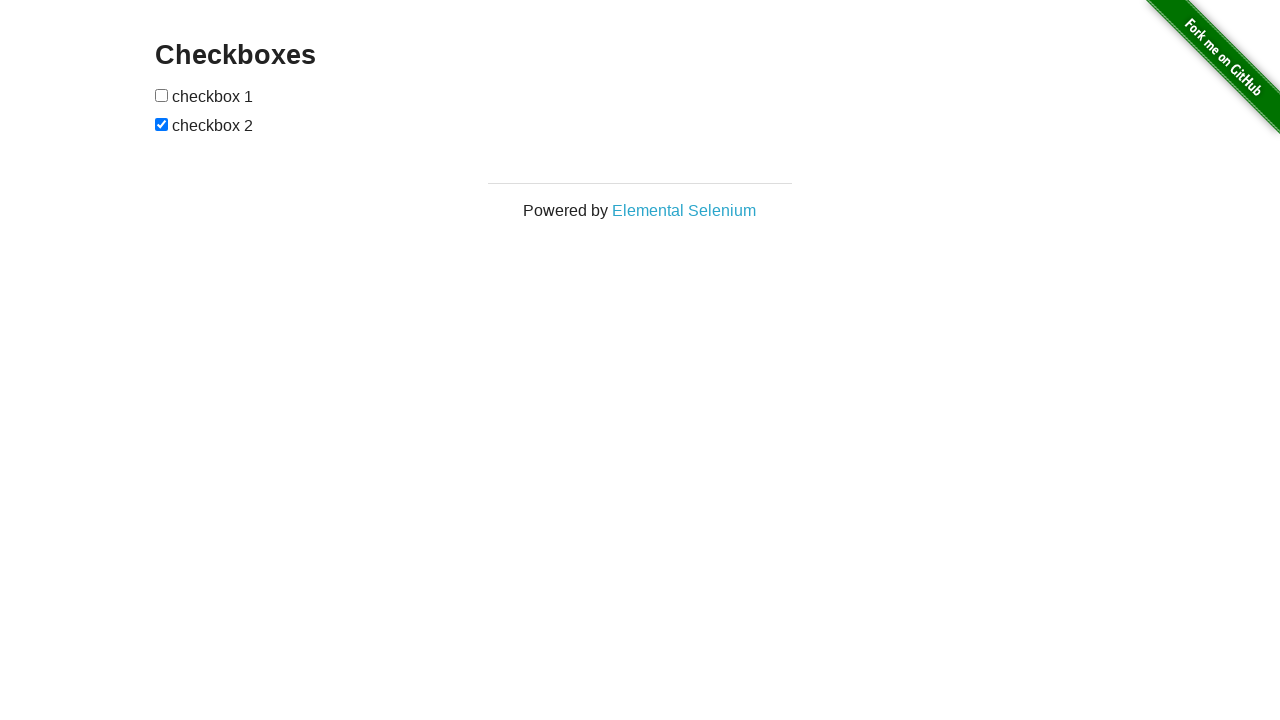

Clicked unchecked checkbox 1 to check it at (162, 95) on input[type='checkbox'] >> nth=0
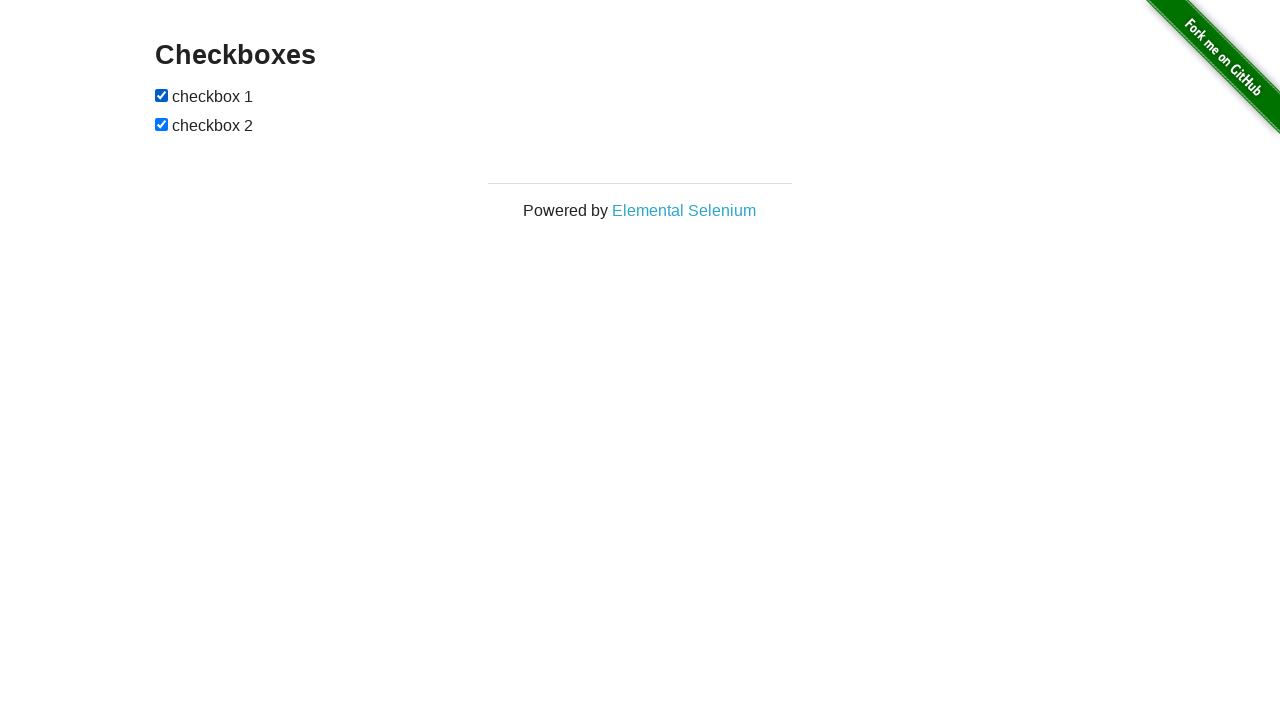

Clicked checked checkbox 2 to uncheck it at (162, 124) on input[type='checkbox'] >> nth=1
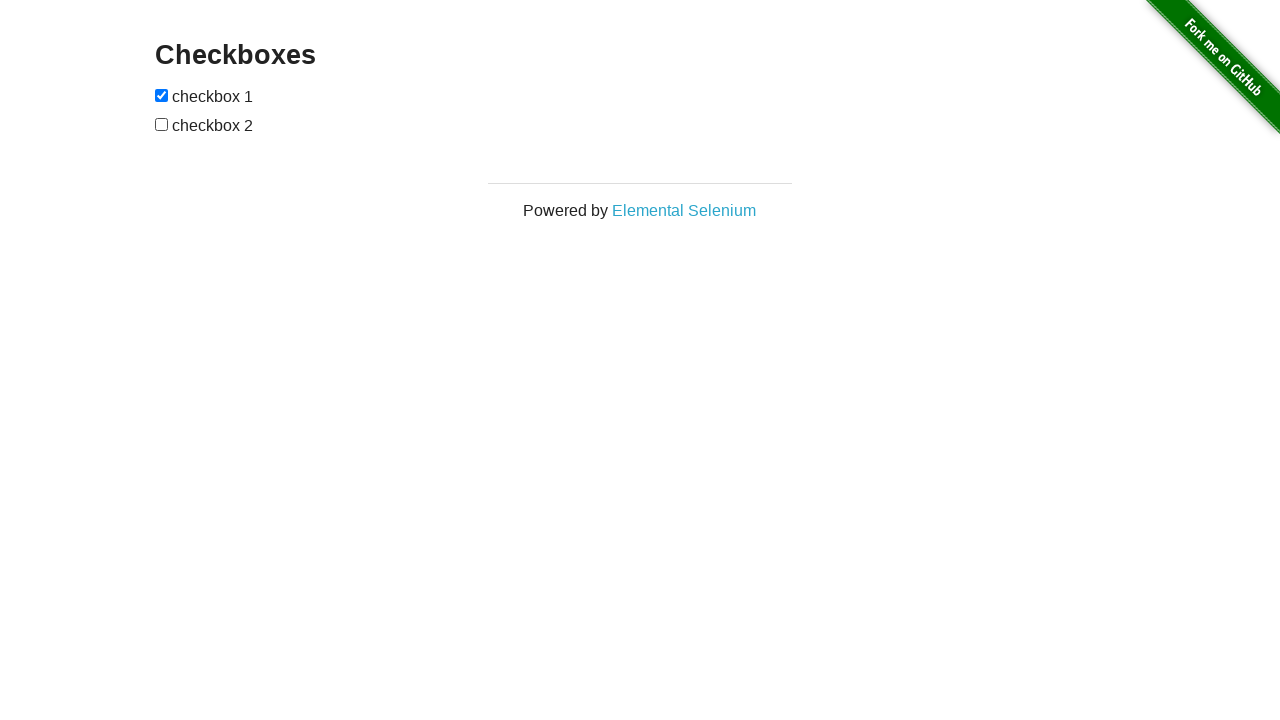

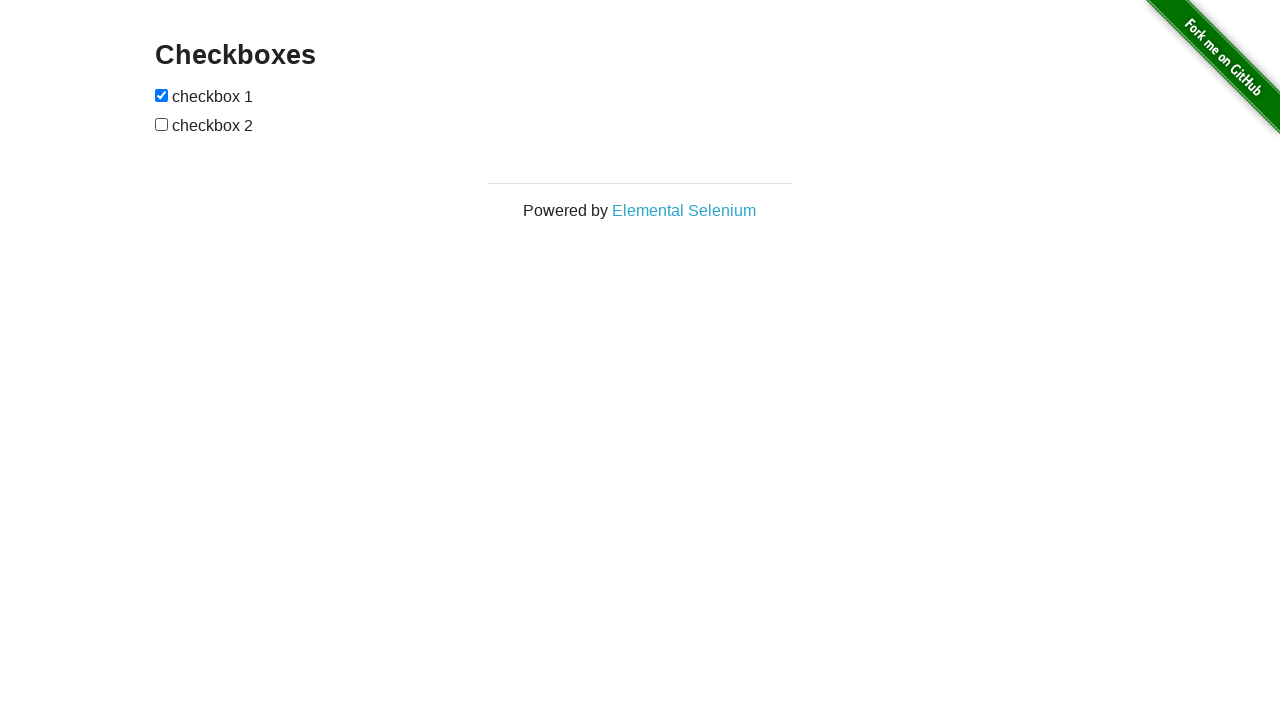